Tests a confirmation popup by clicking a button, accepting the confirmation dialog, and verifying the resulting message on the page

Starting URL: https://kristinek.github.io/site/examples/alerts_popups

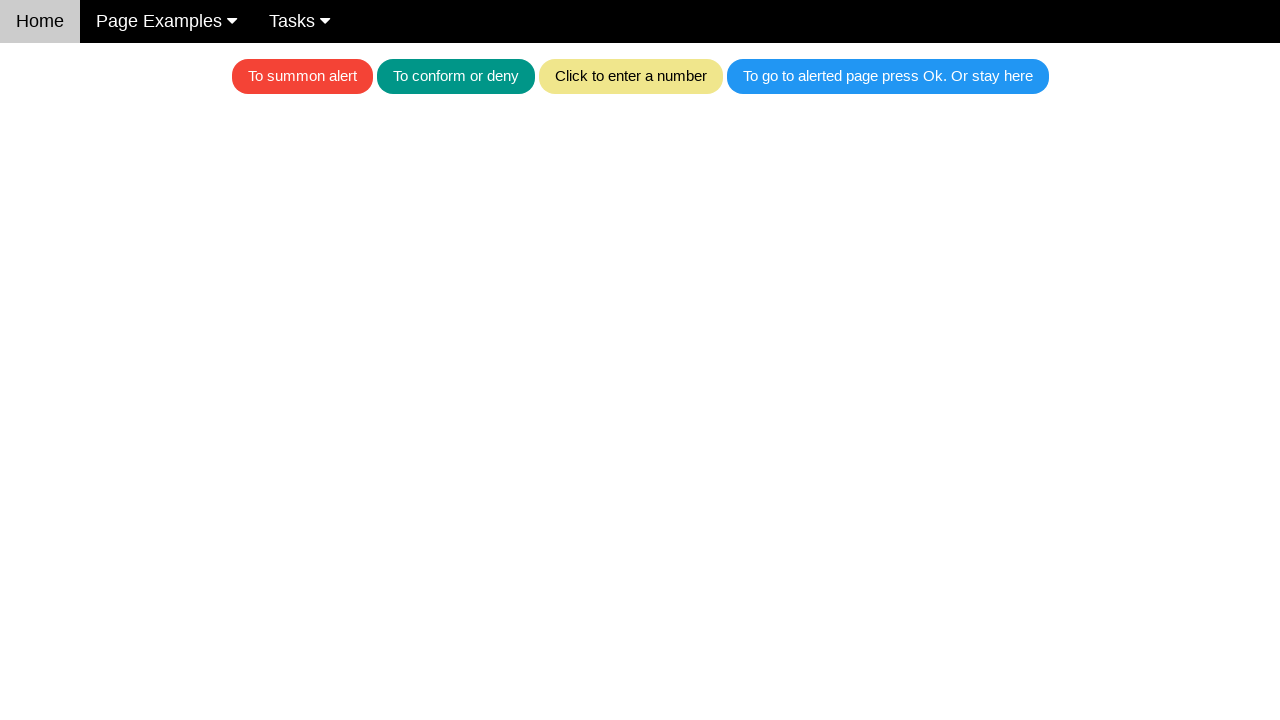

Set up dialog handler to automatically accept confirmation dialogs
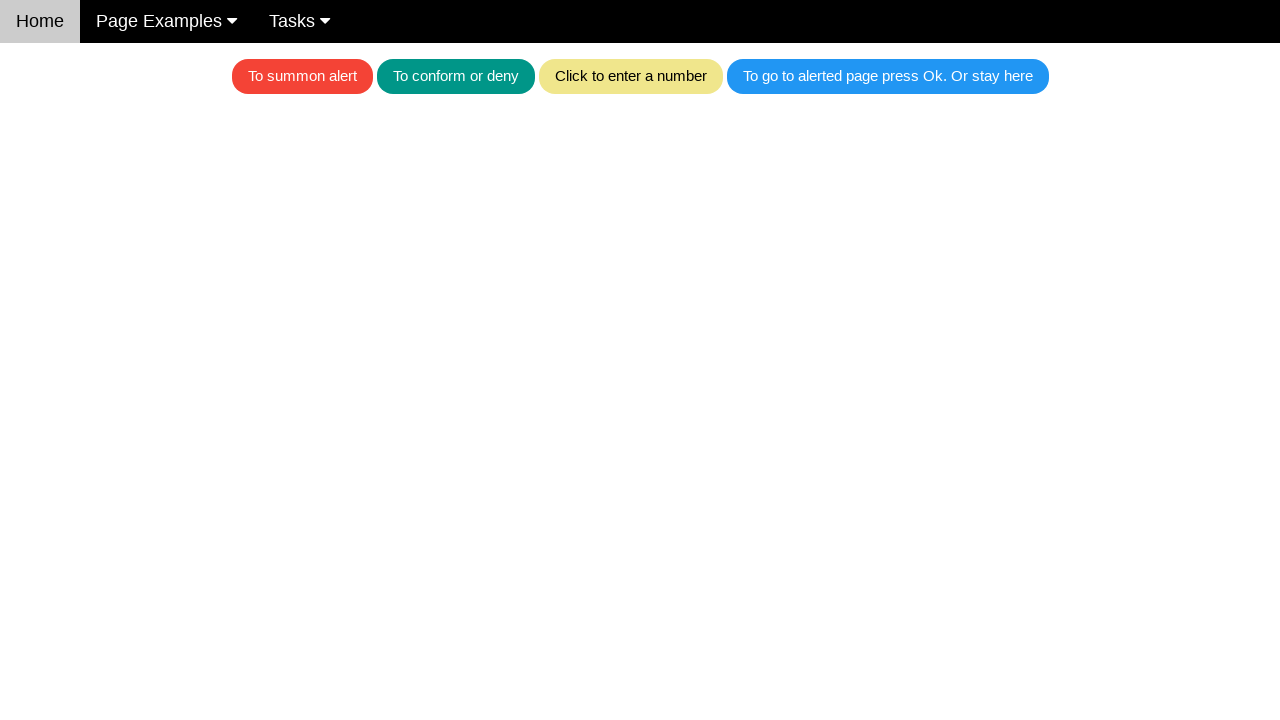

Clicked the teal button to trigger confirmation popup at (456, 76) on .w3-teal
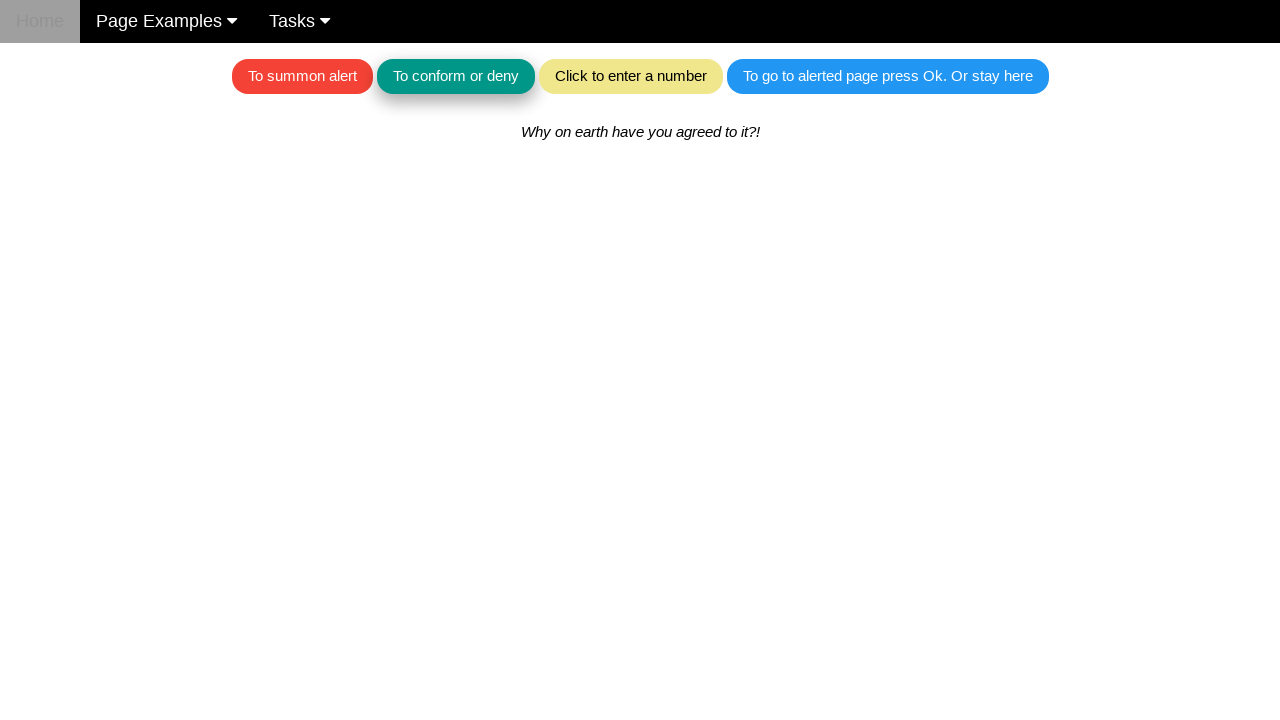

Waited for result message element to appear
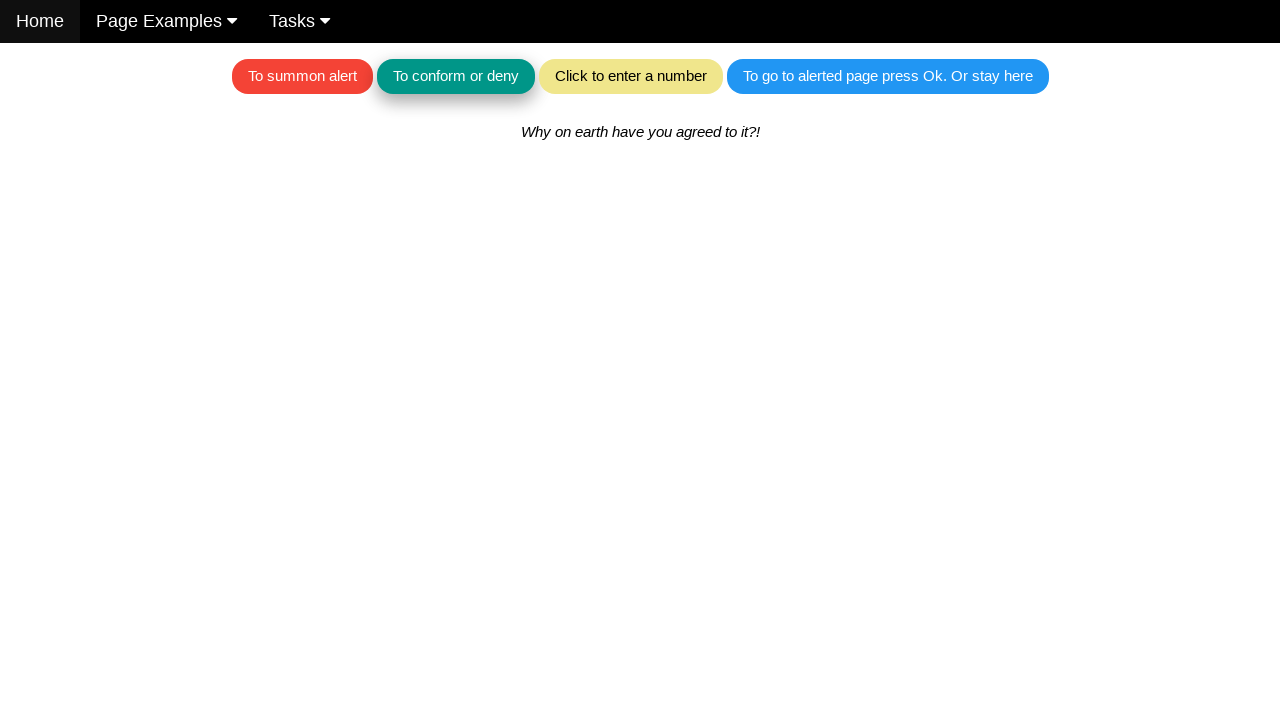

Retrieved result text: 'Why on earth have you agreed to it?!'
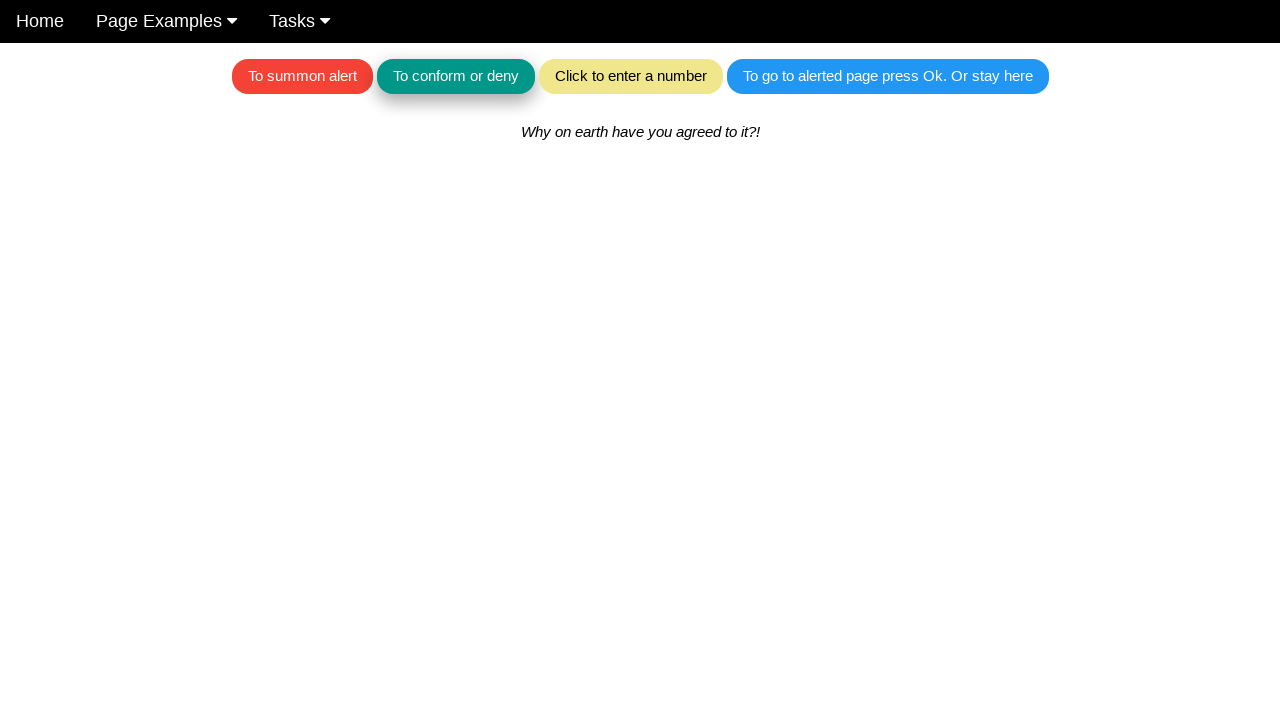

Verified result text matches expected confirmation message
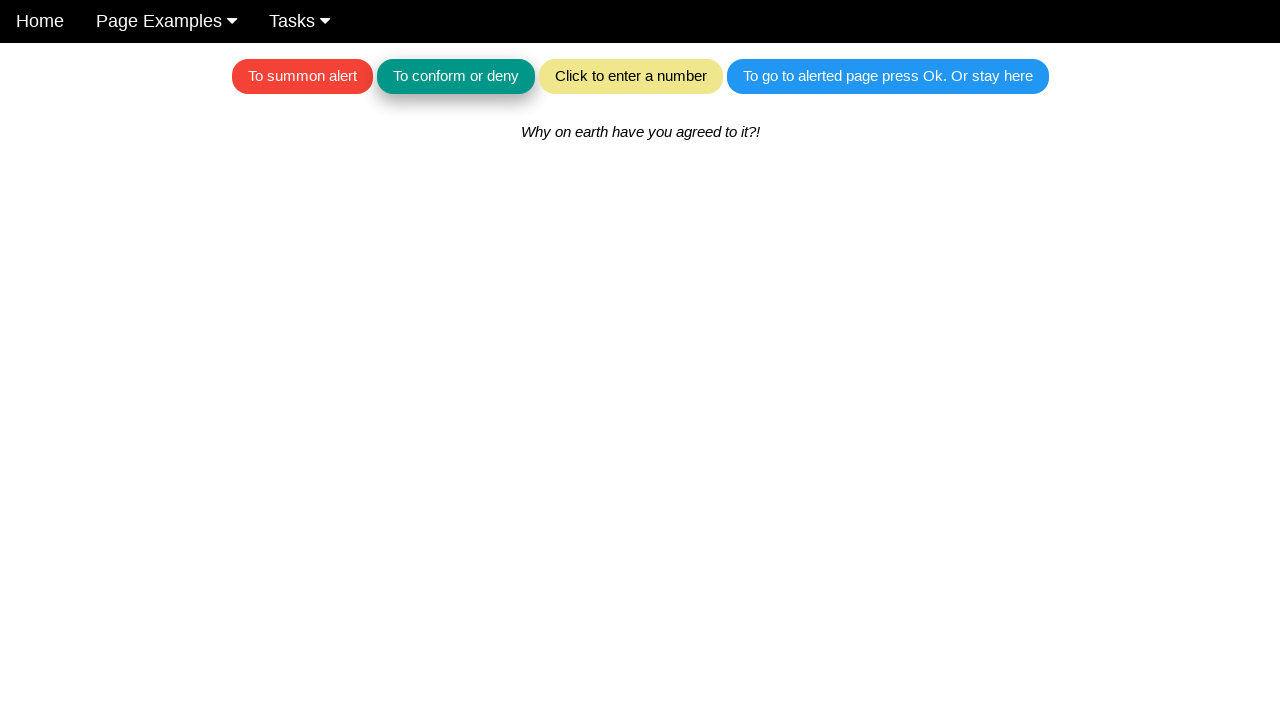

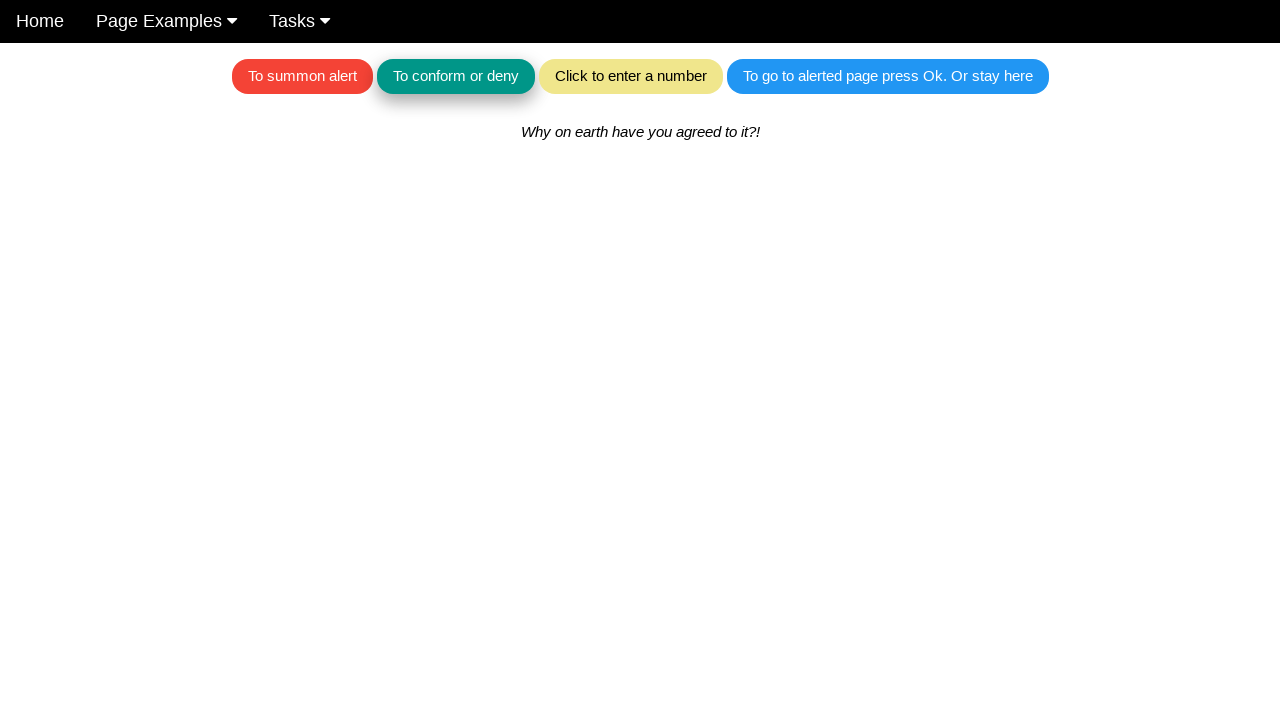